Tests a registration form by filling in first name, last name, and email fields, then submitting the form and verifying the success message

Starting URL: http://suninjuly.github.io/registration1.html

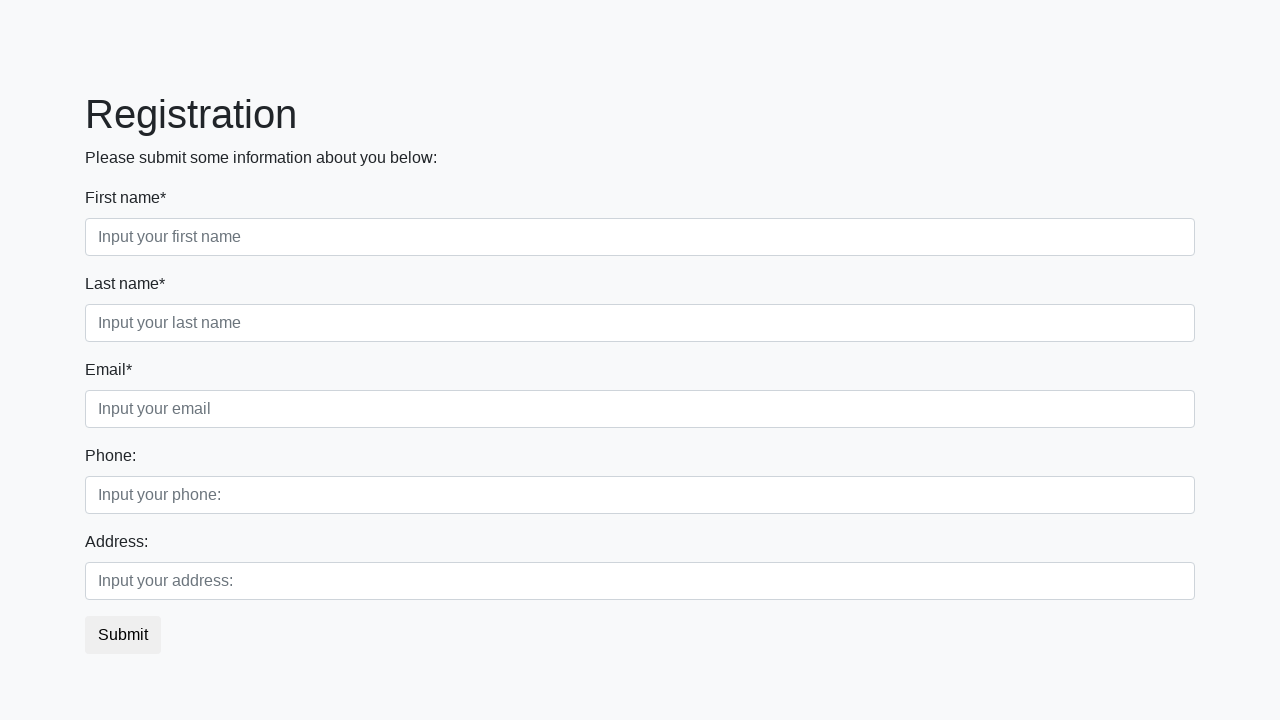

Navigated to registration form page
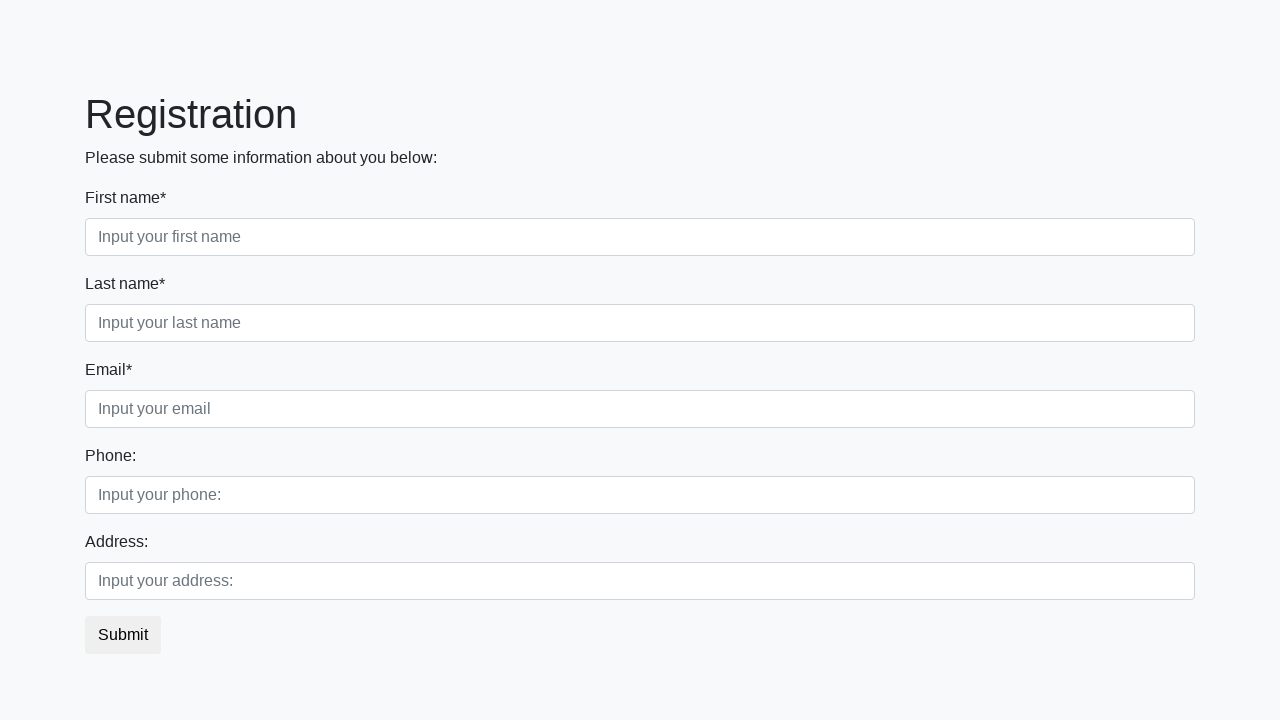

Filled first name field with 'Ivan' on input:first-of-type
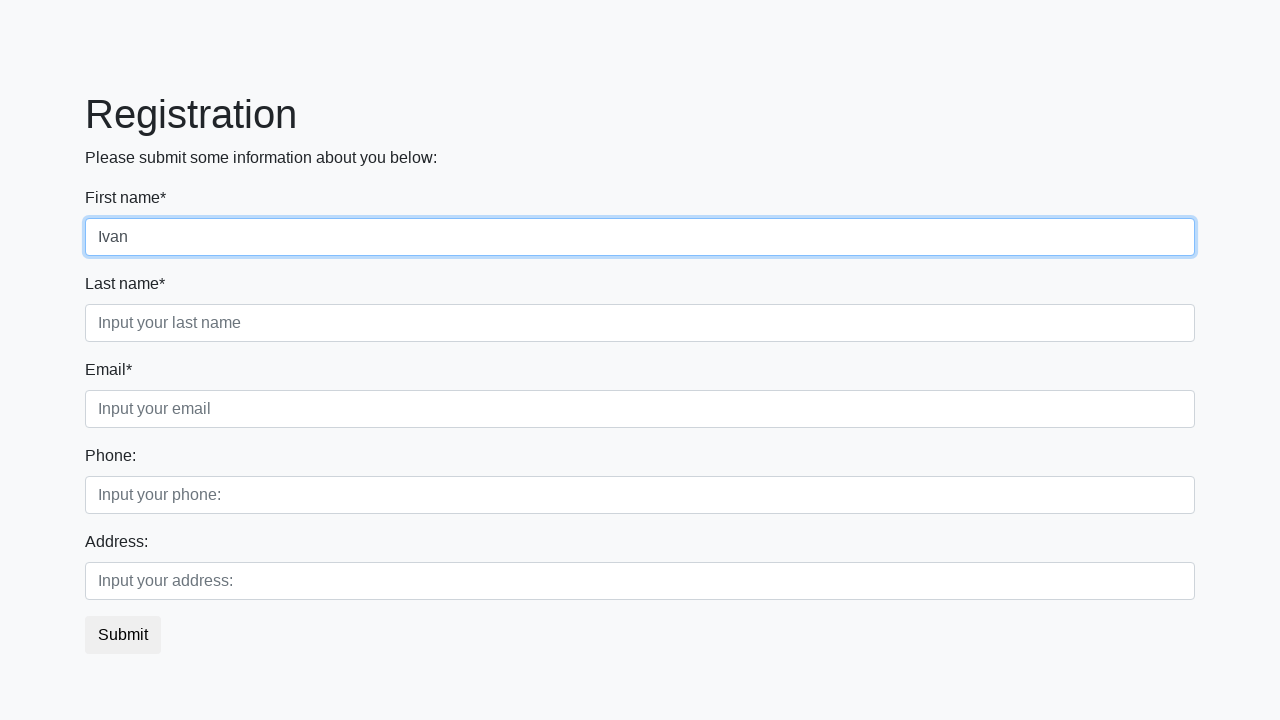

Filled last name field with 'Petrov' on [placeholder='Input your last name']
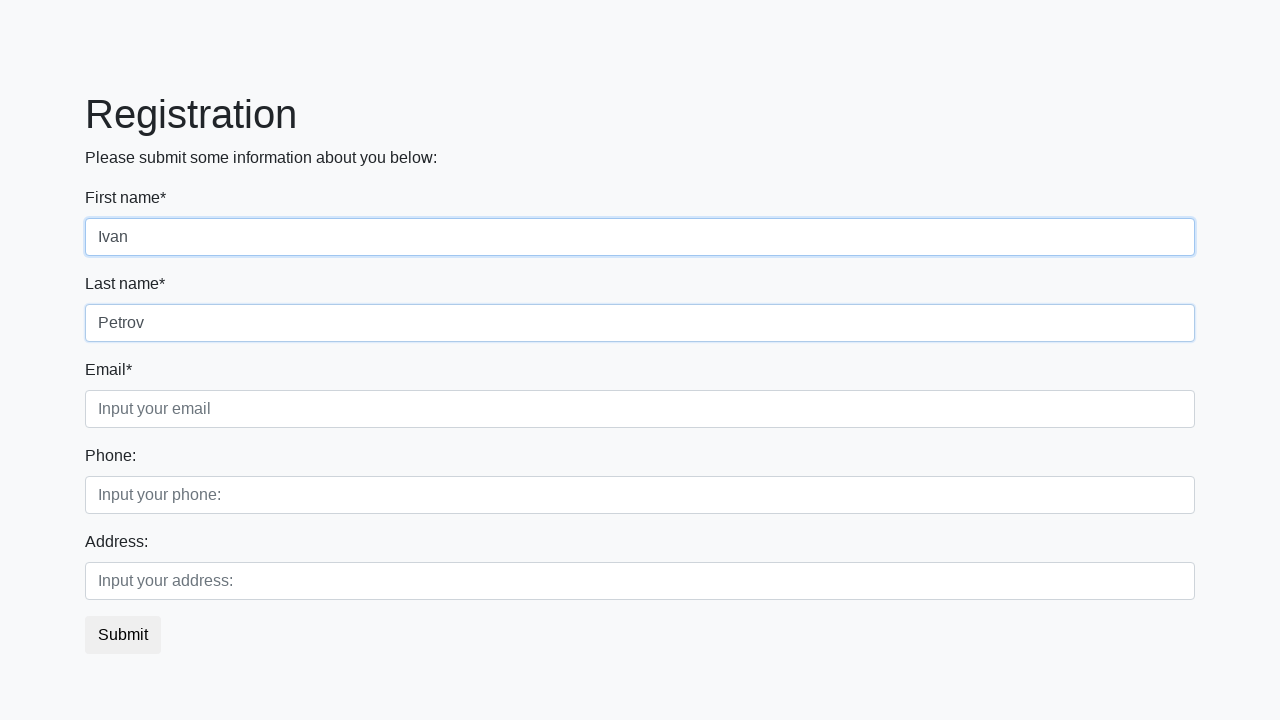

Filled email field with 'testuser@example.com' on [placeholder='Input your email']
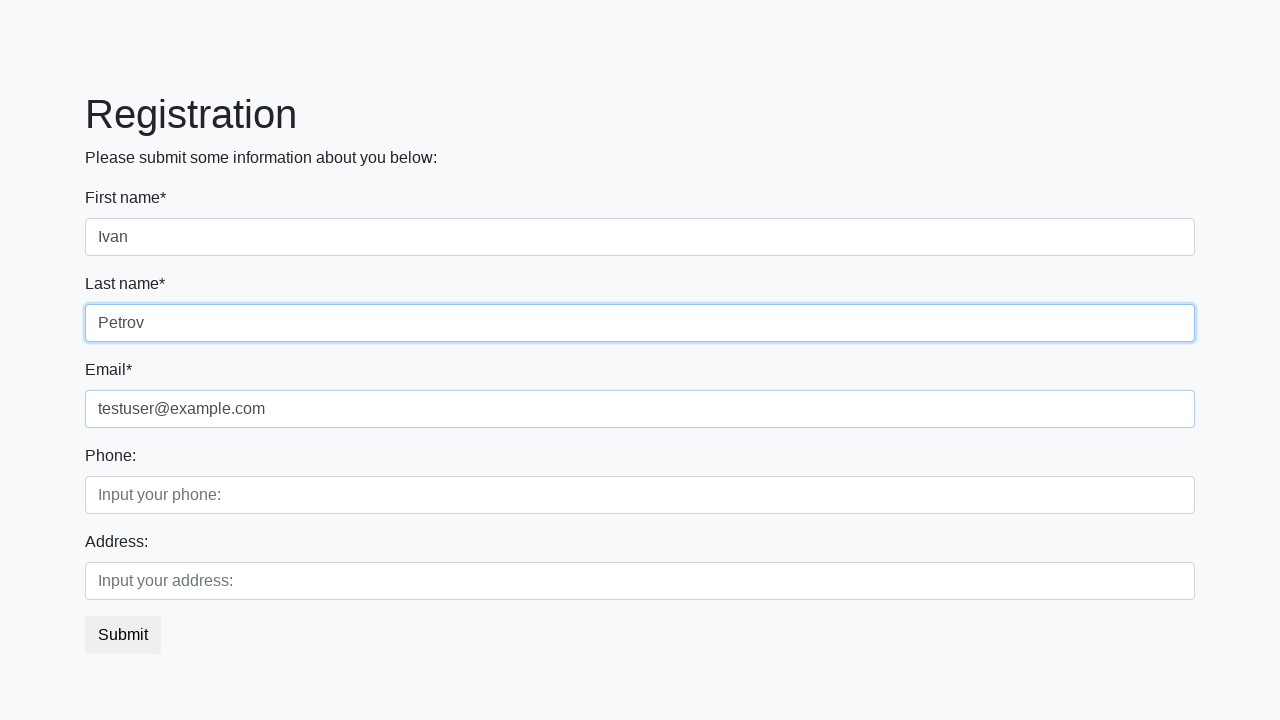

Clicked submit button to register at (123, 635) on button.btn
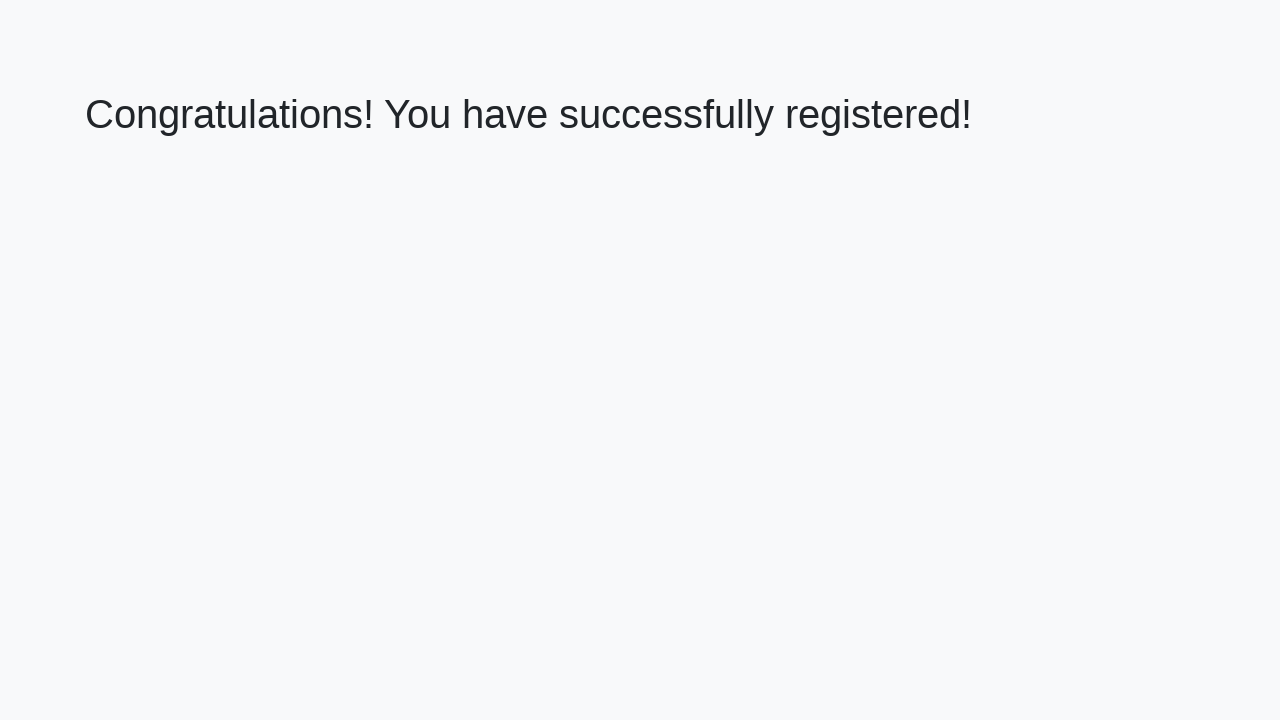

Success message appeared on page
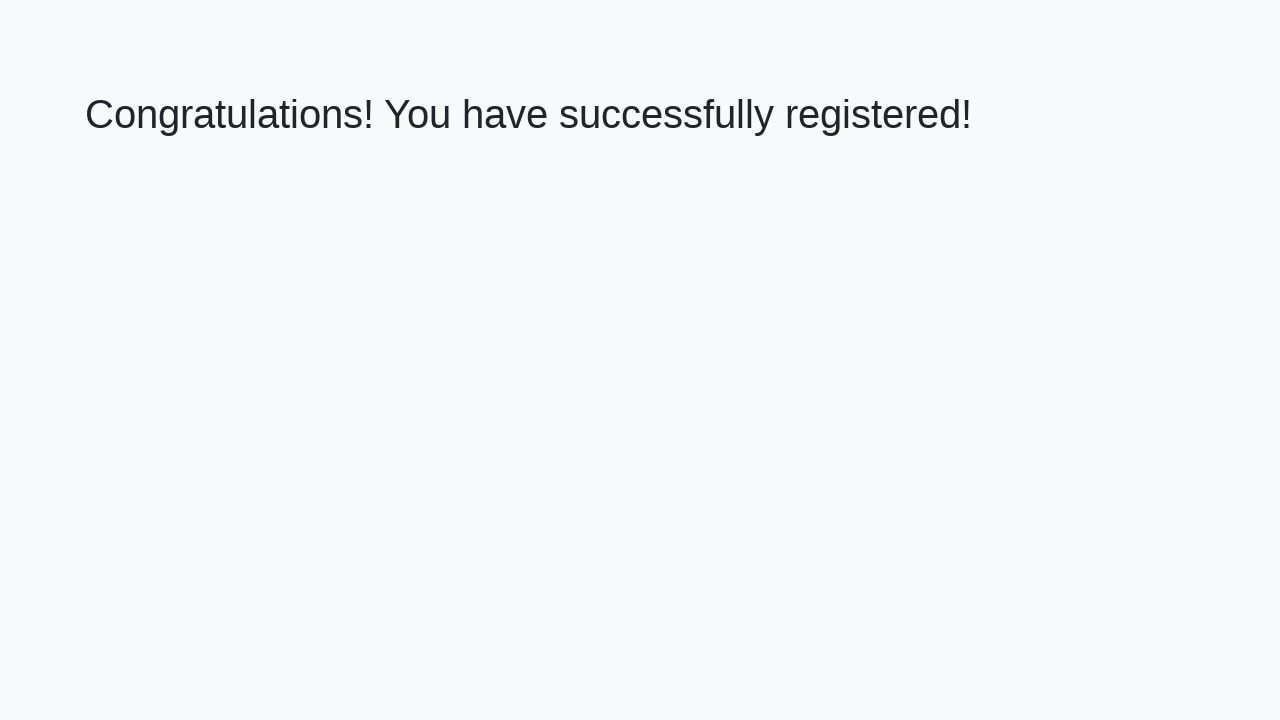

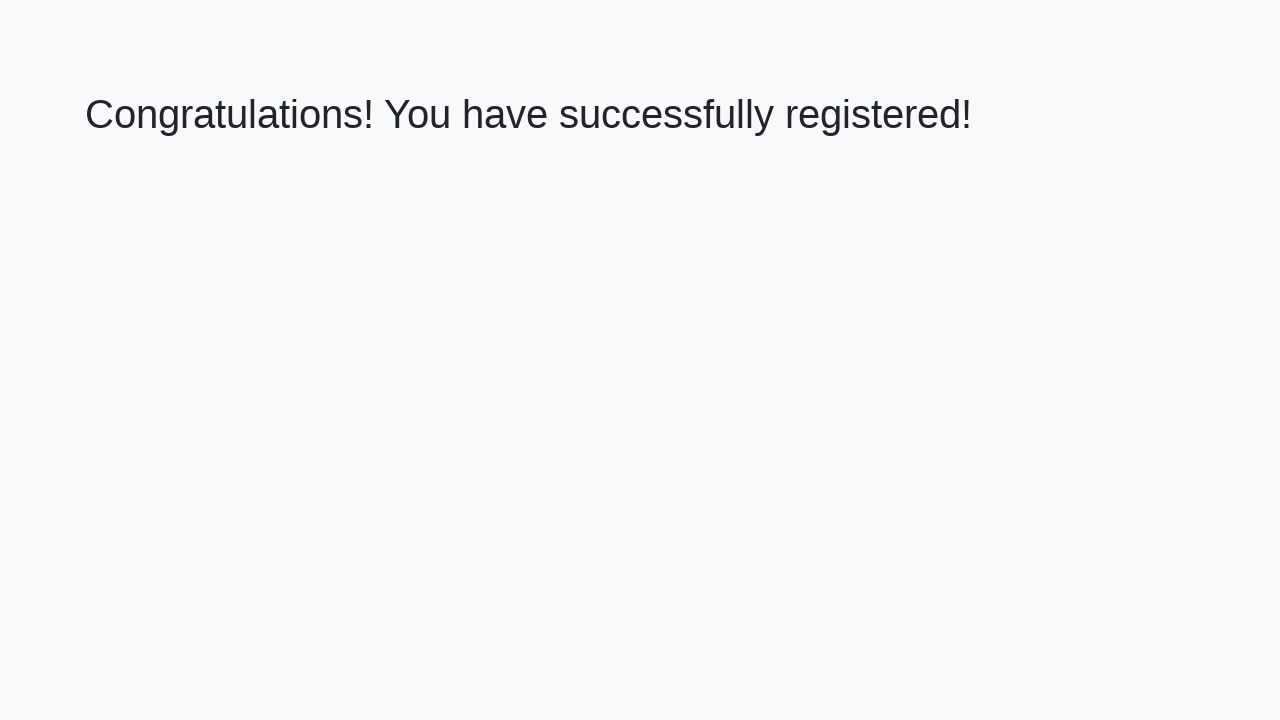